Tests web element interactions by clicking on "Add/Remove Elements" link and verifying the button element properties like text, visibility, and enabled state

Starting URL: https://the-internet.herokuapp.com/

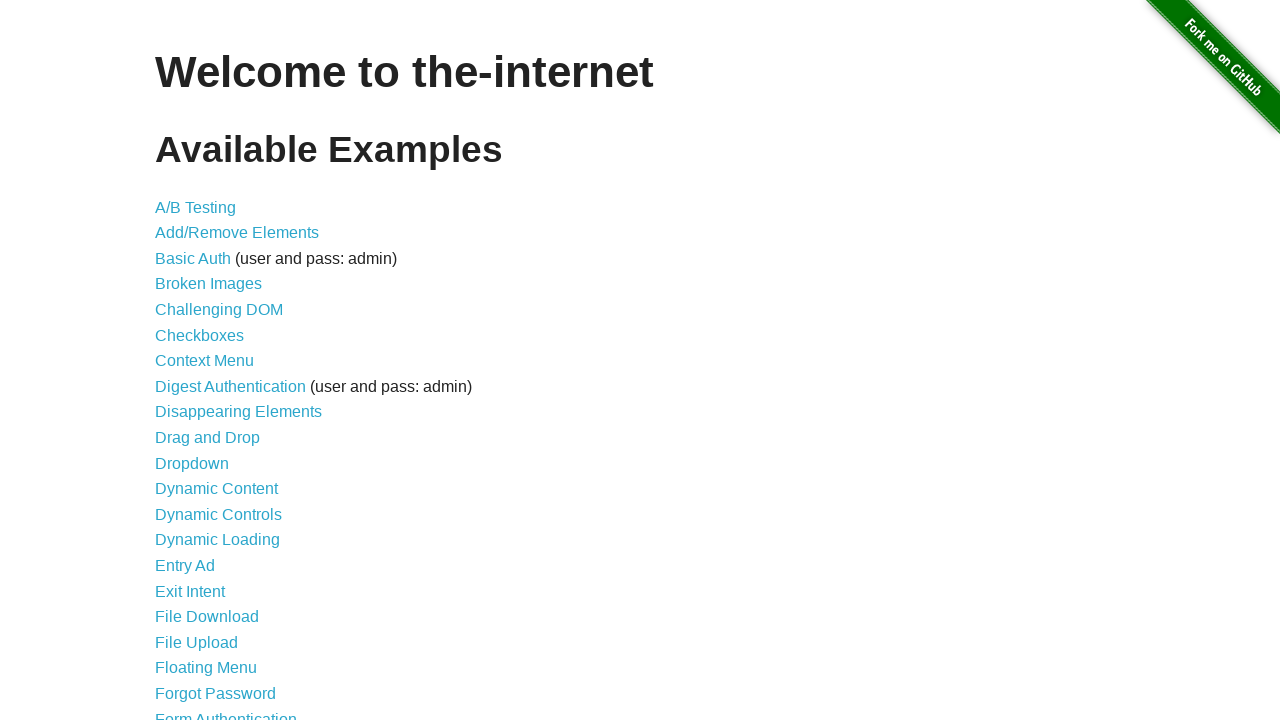

Clicked on 'Add/Remove Elements' link at (237, 233) on xpath=//a[.='Add/Remove Elements']
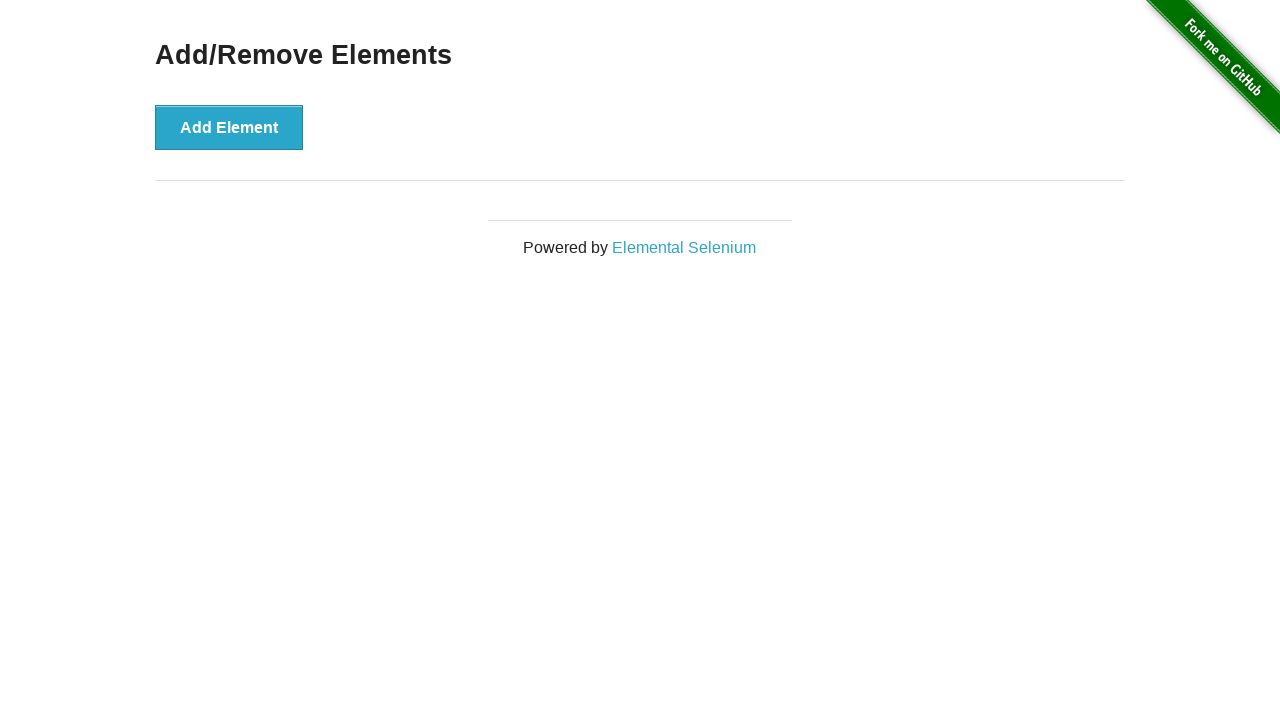

Button element loaded and became visible
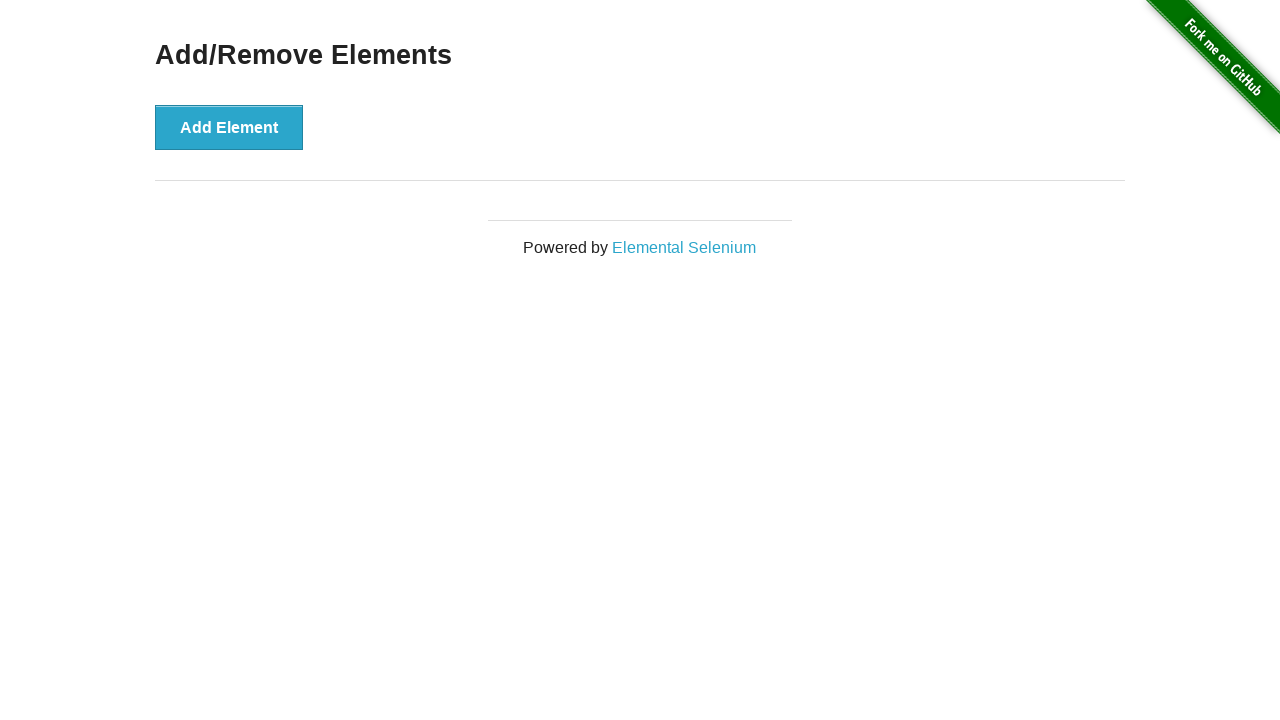

Located first button element
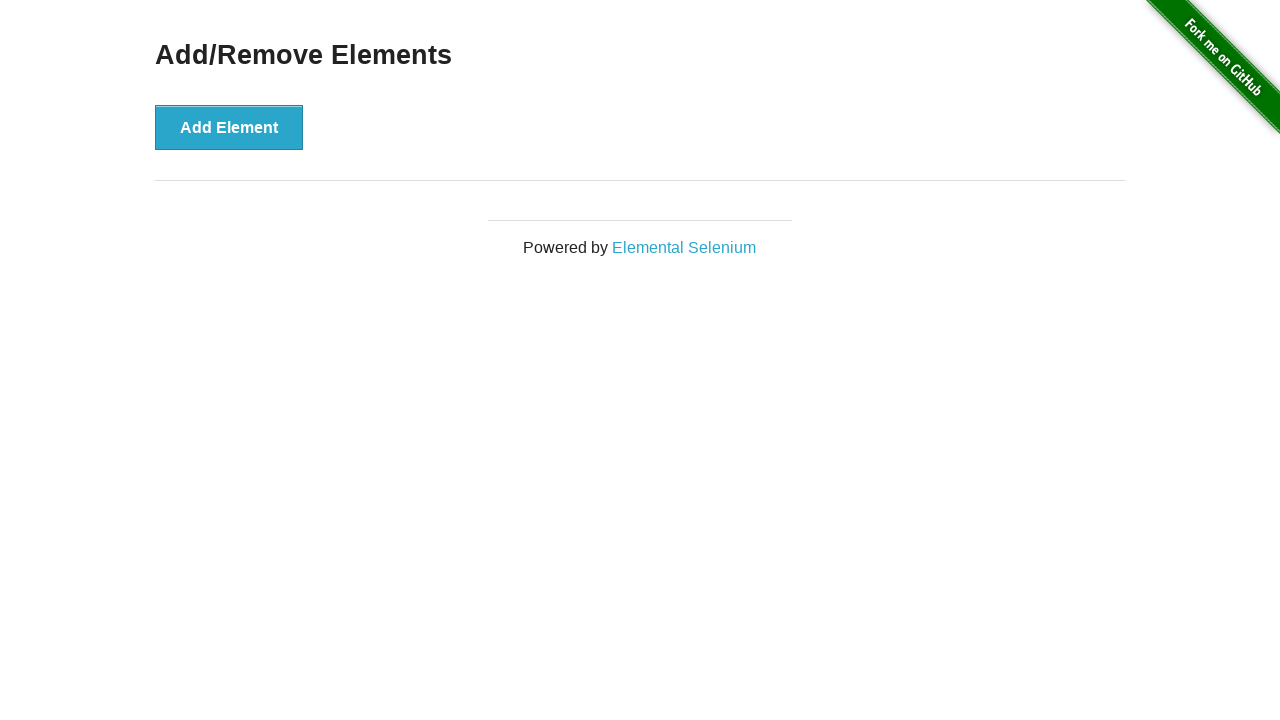

Retrieved button text content: 'Add Element'
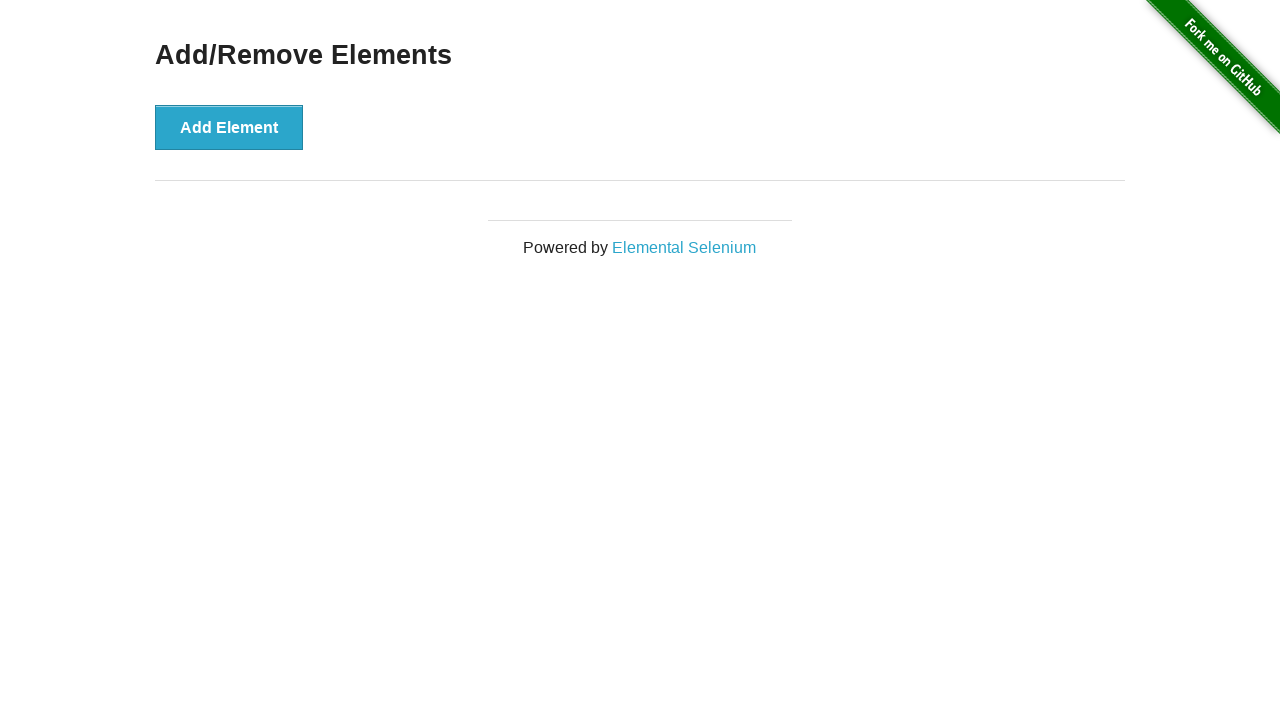

Verified button visibility: True
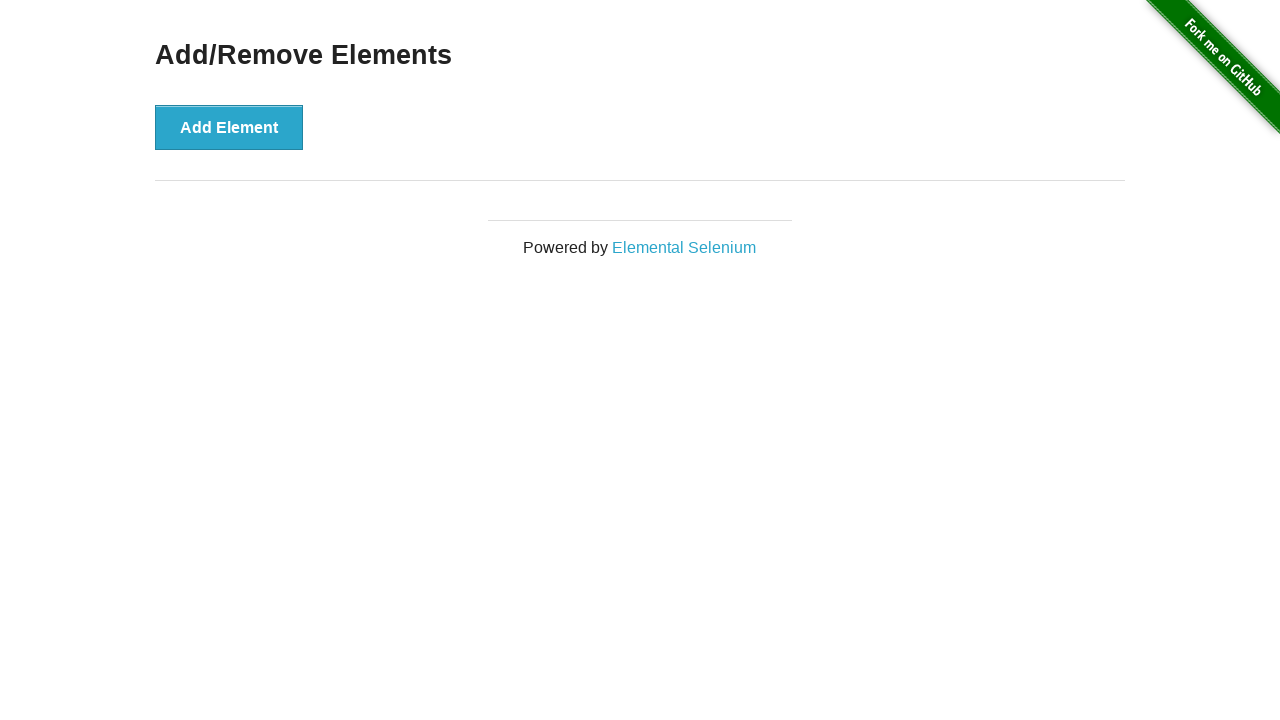

Verified button enabled state: True
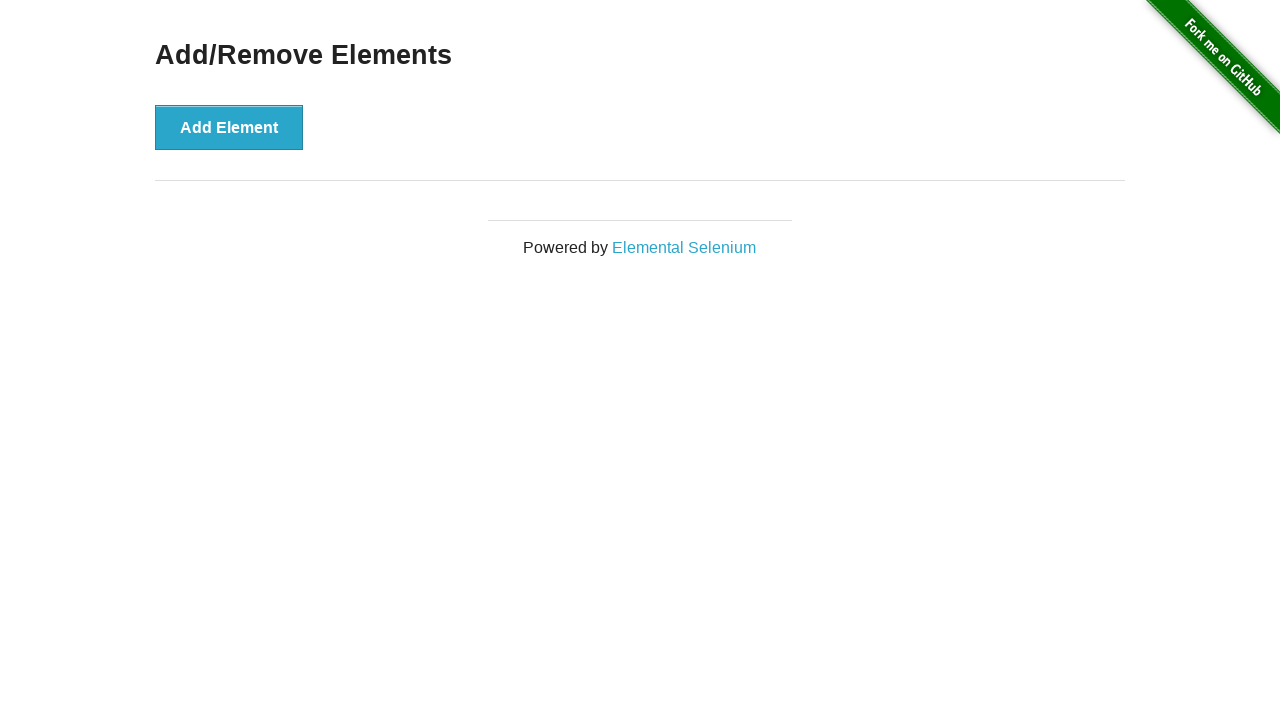

Retrieved button type attribute: 'None'
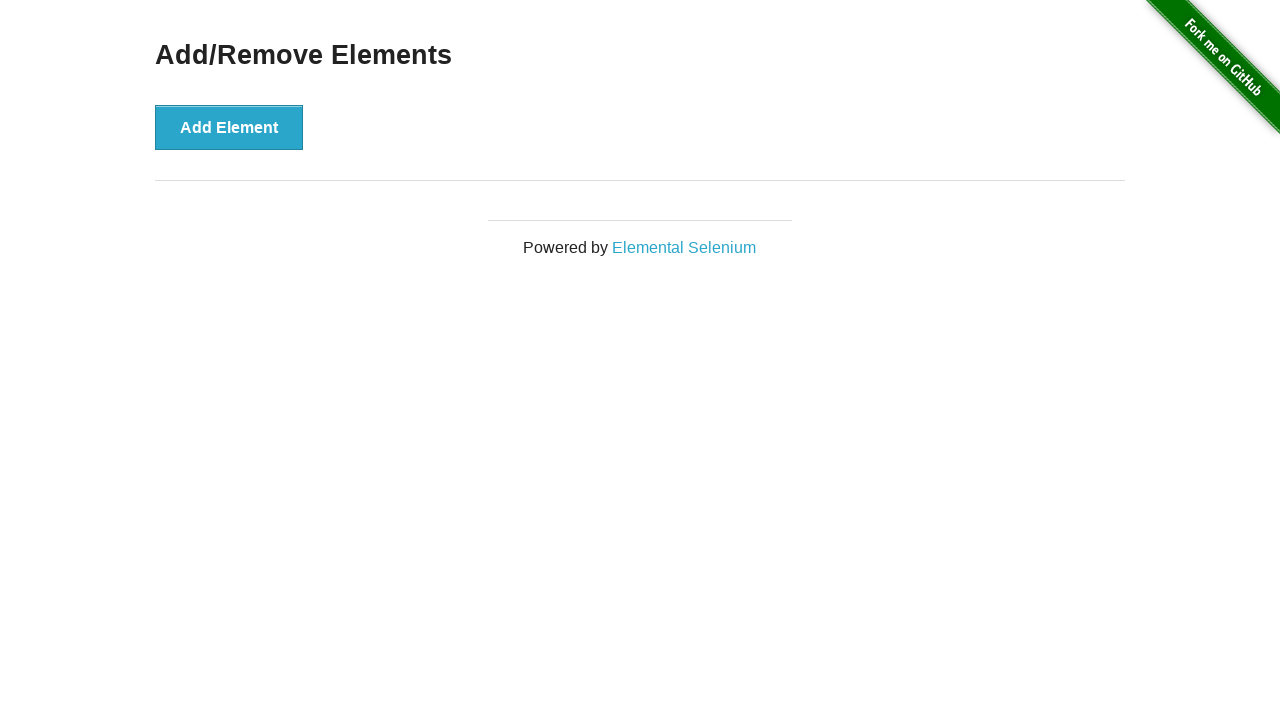

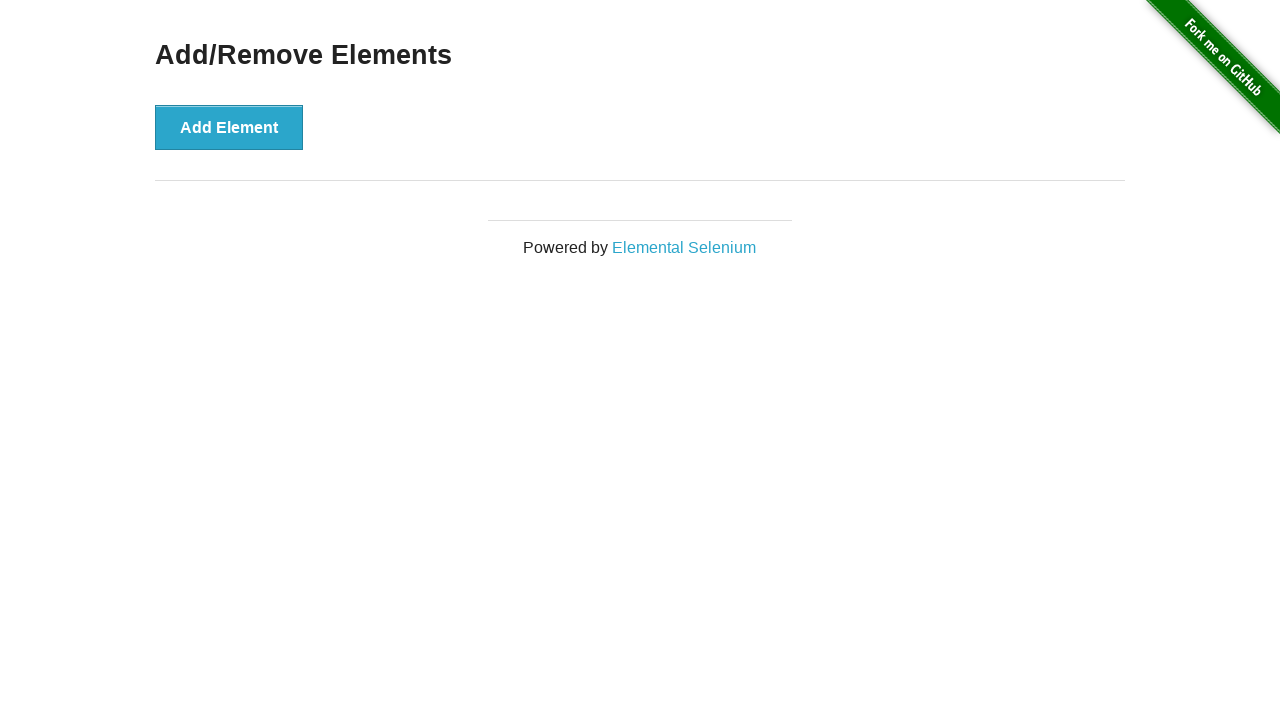